Submits phone number for SMS verification on Bazos classifieds website

Starting URL: https://elektro.bazos.cz/pridat-inzerat.php

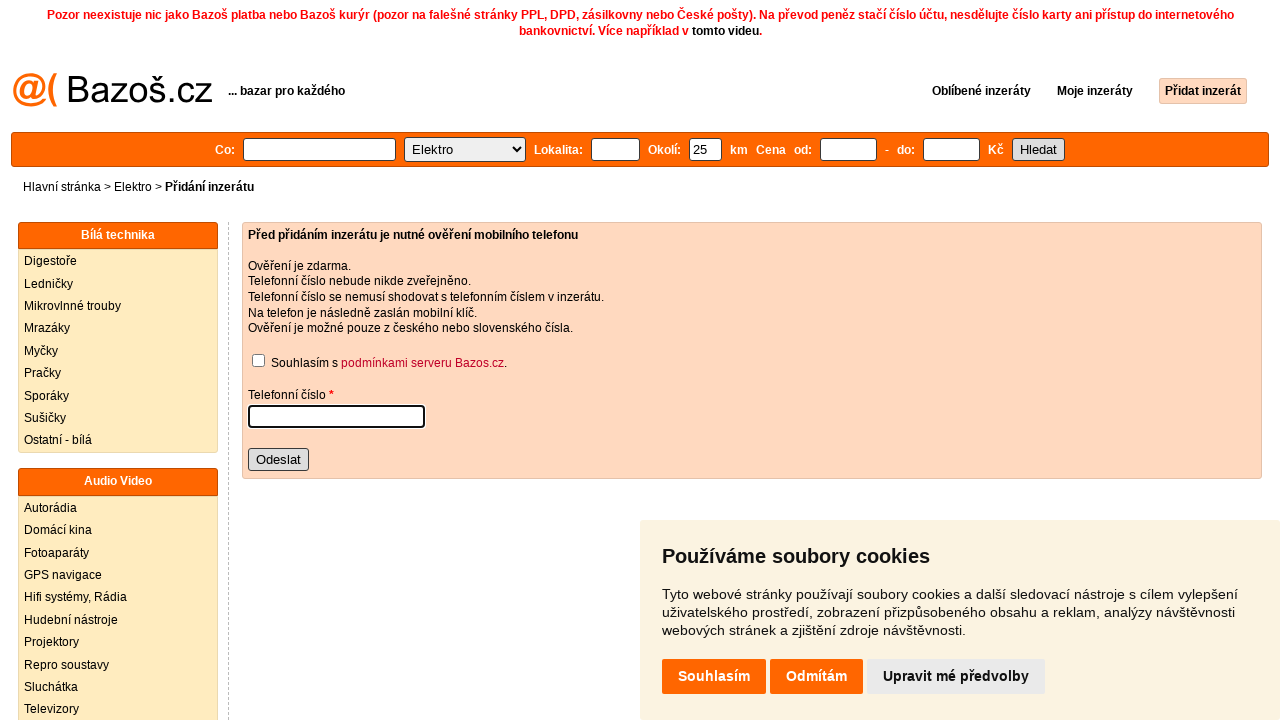

Checked terms and conditions checkbox at (258, 361) on #podminky
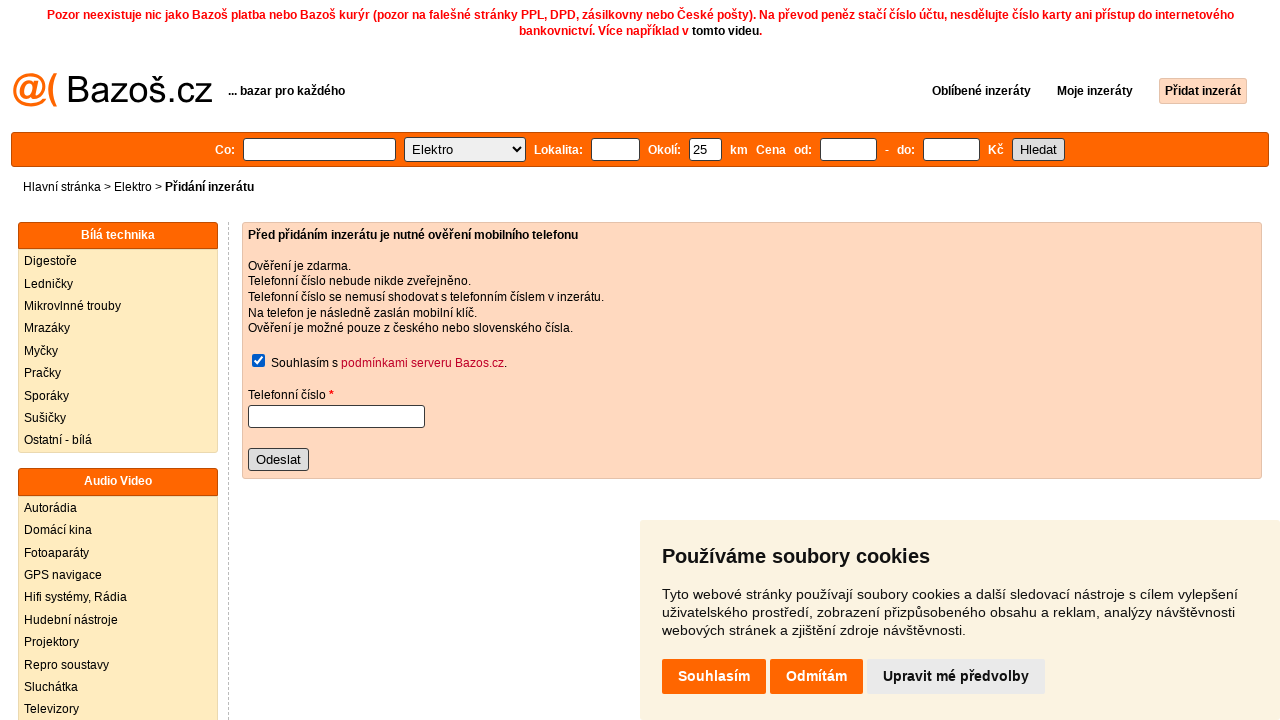

Filled phone number field with '777123456' for SMS verification on #teloverit
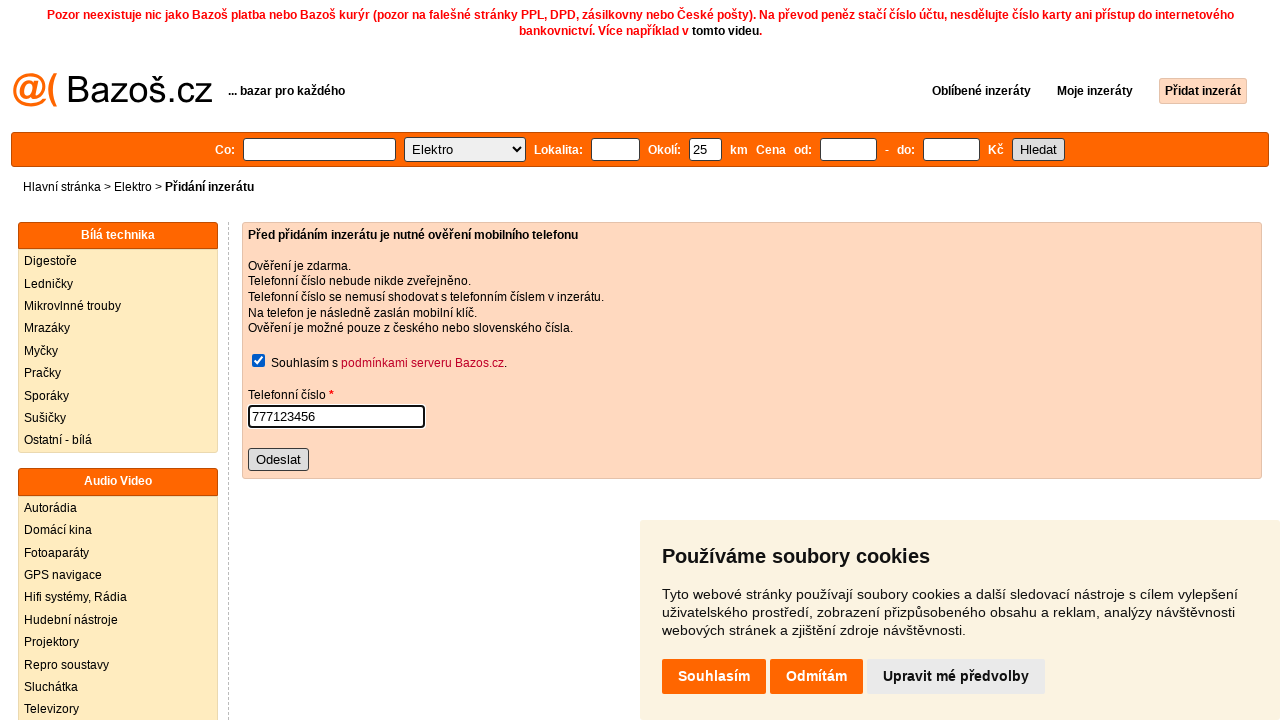

Clicked form submit button at (278, 459) on xpath=//html/body/div[2]/div[4]/div[2]/div/form/input[3]
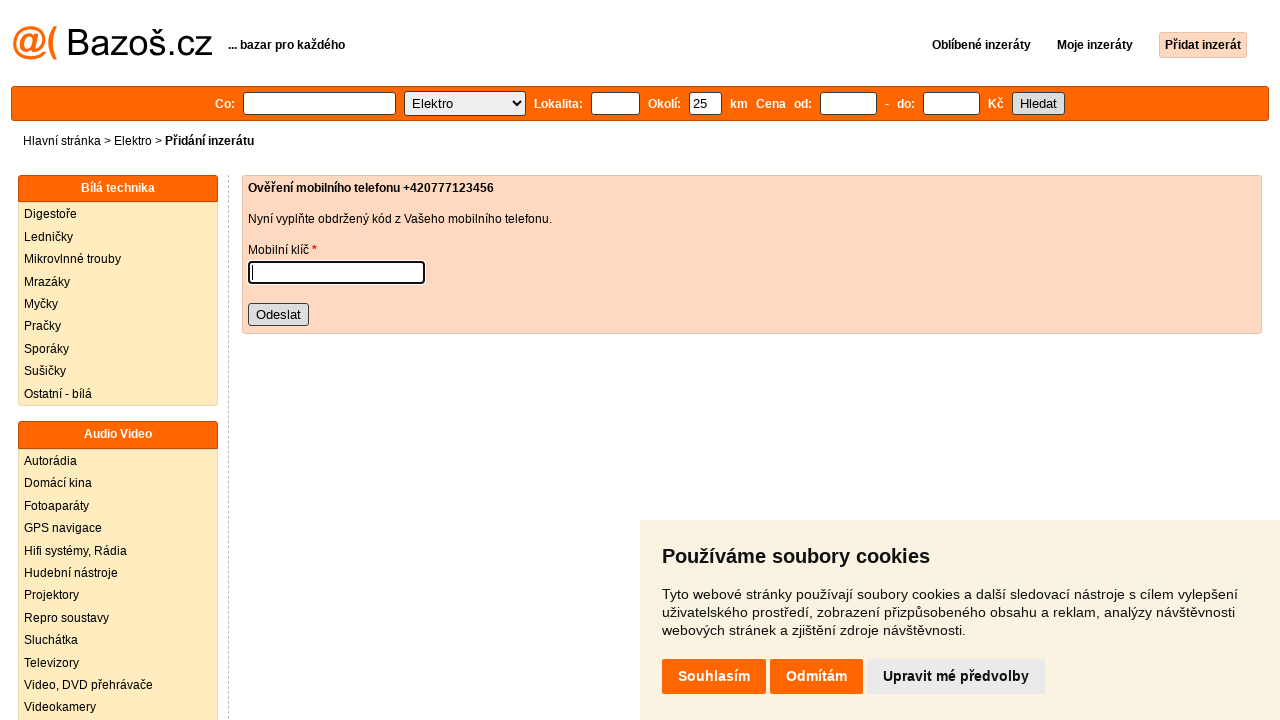

Waited 4 seconds for form submission to complete
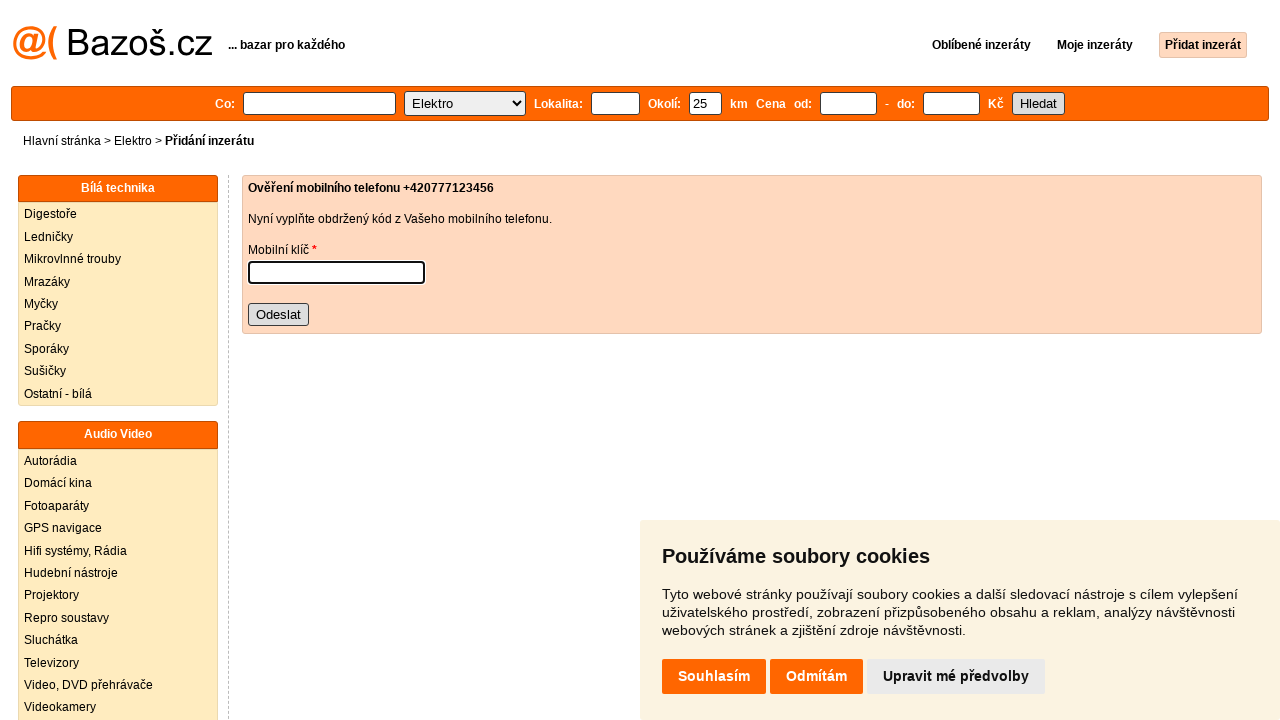

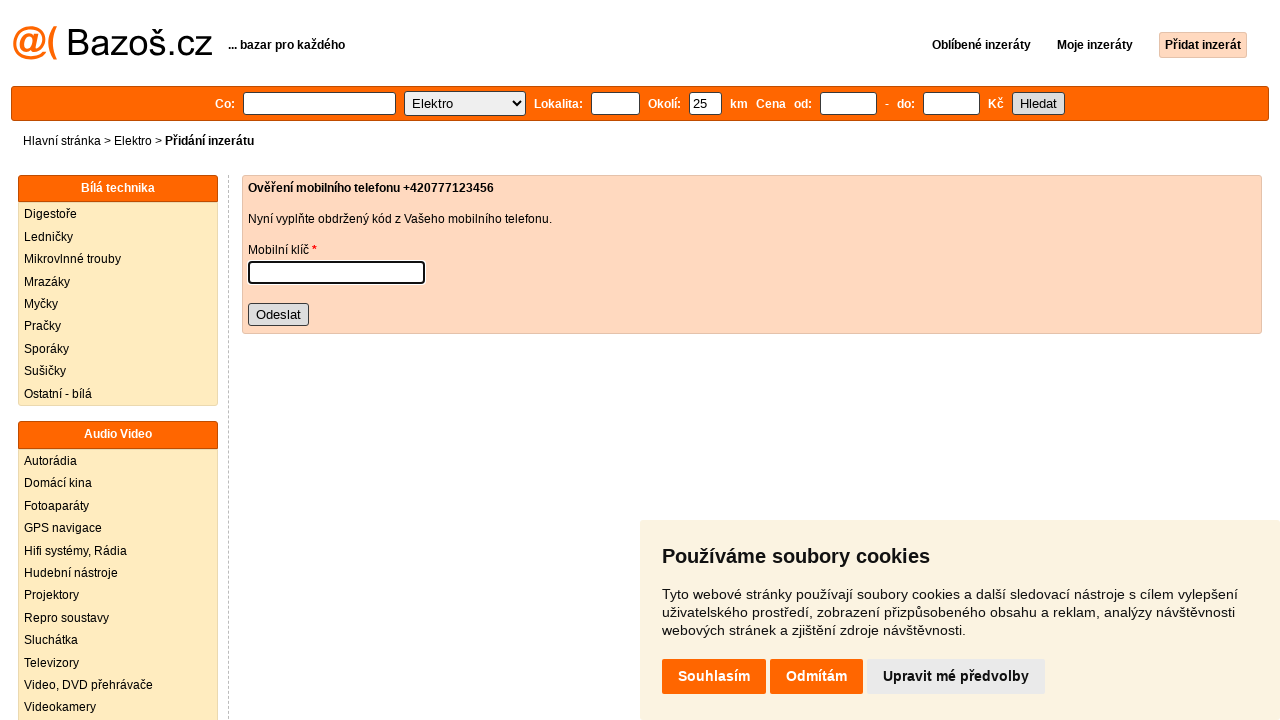